Navigates to an automation practice page, counts links in different sections, and opens footer links in new tabs to verify they work correctly

Starting URL: https://www.rahulshettyacademy.com/AutomationPractice/

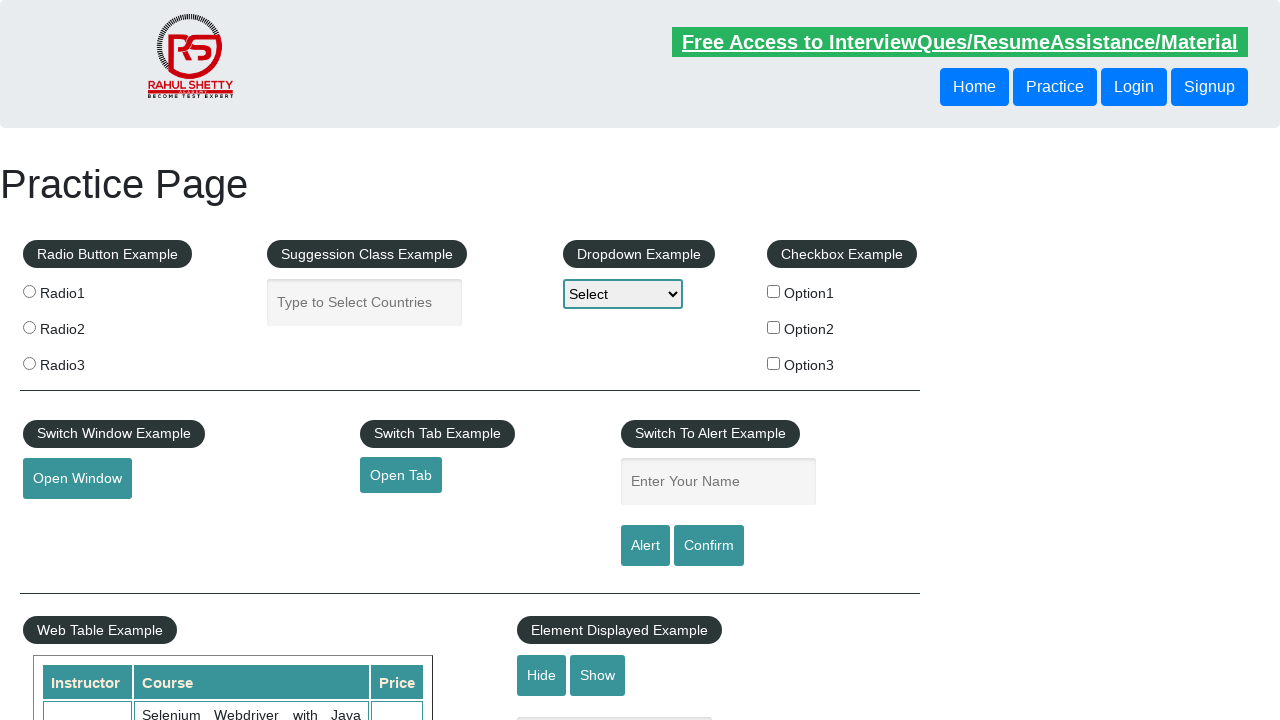

Located all links on the page
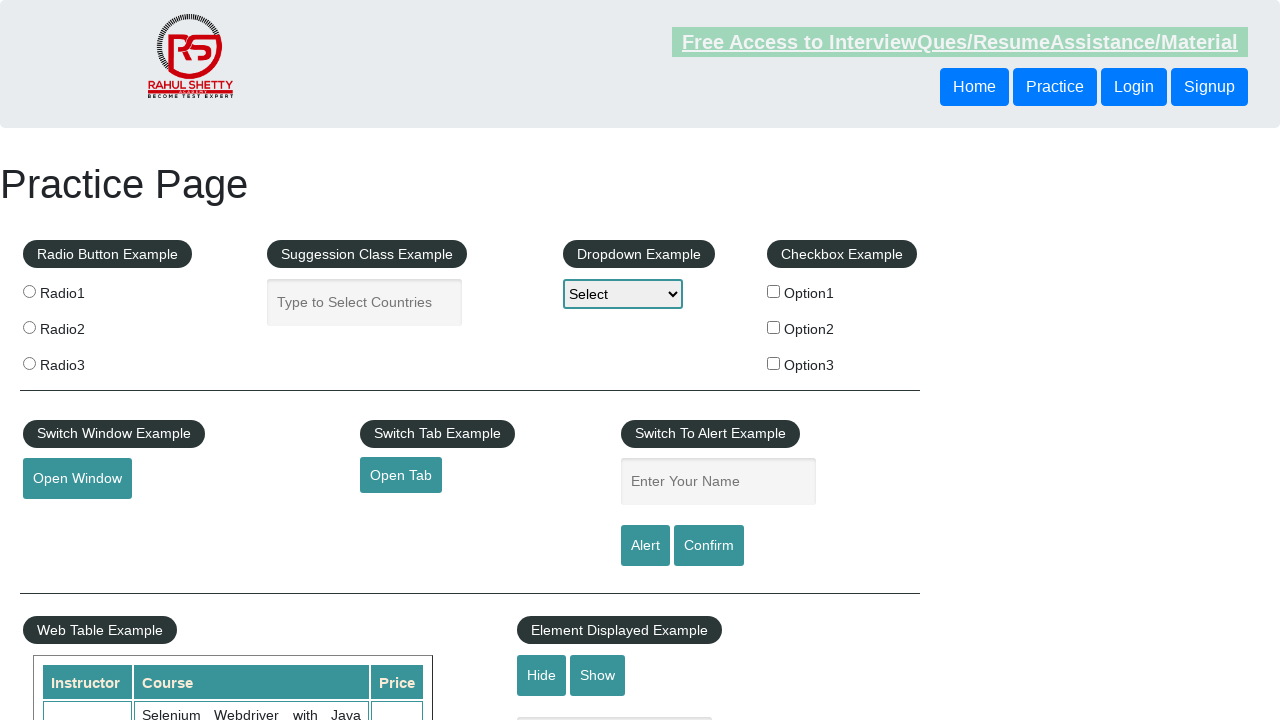

Located 20 footer links
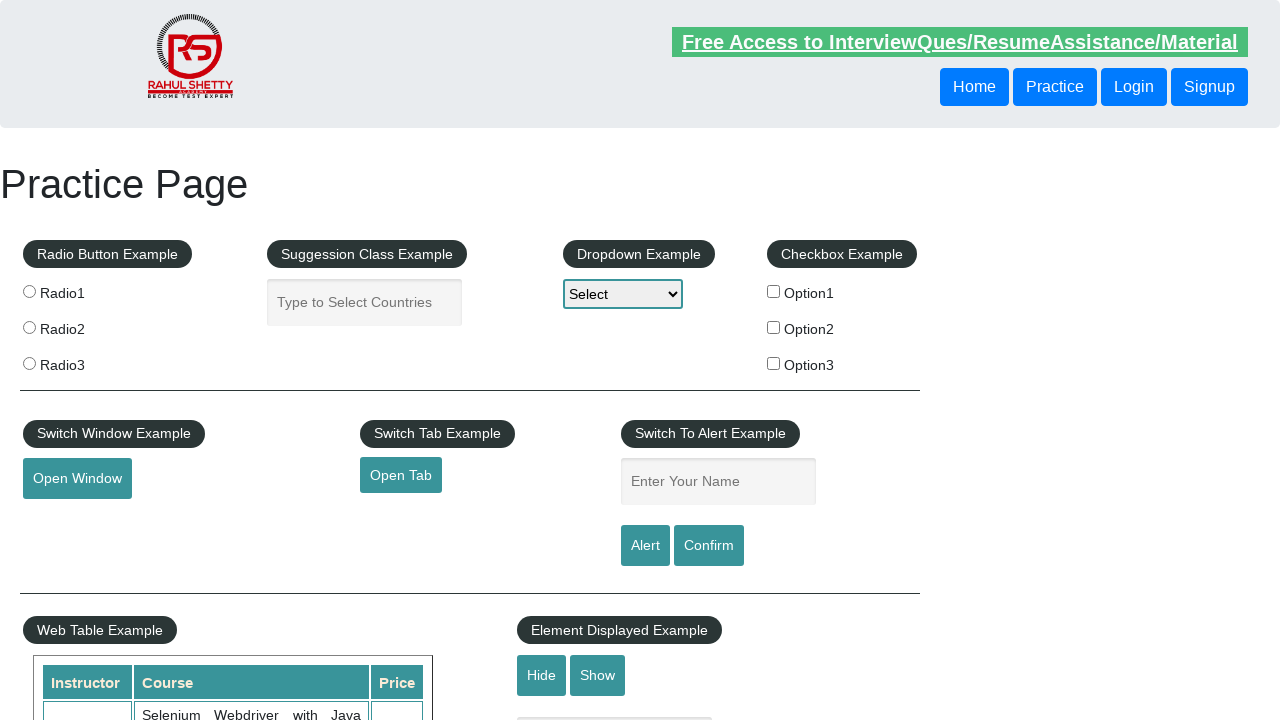

Located first column footer section
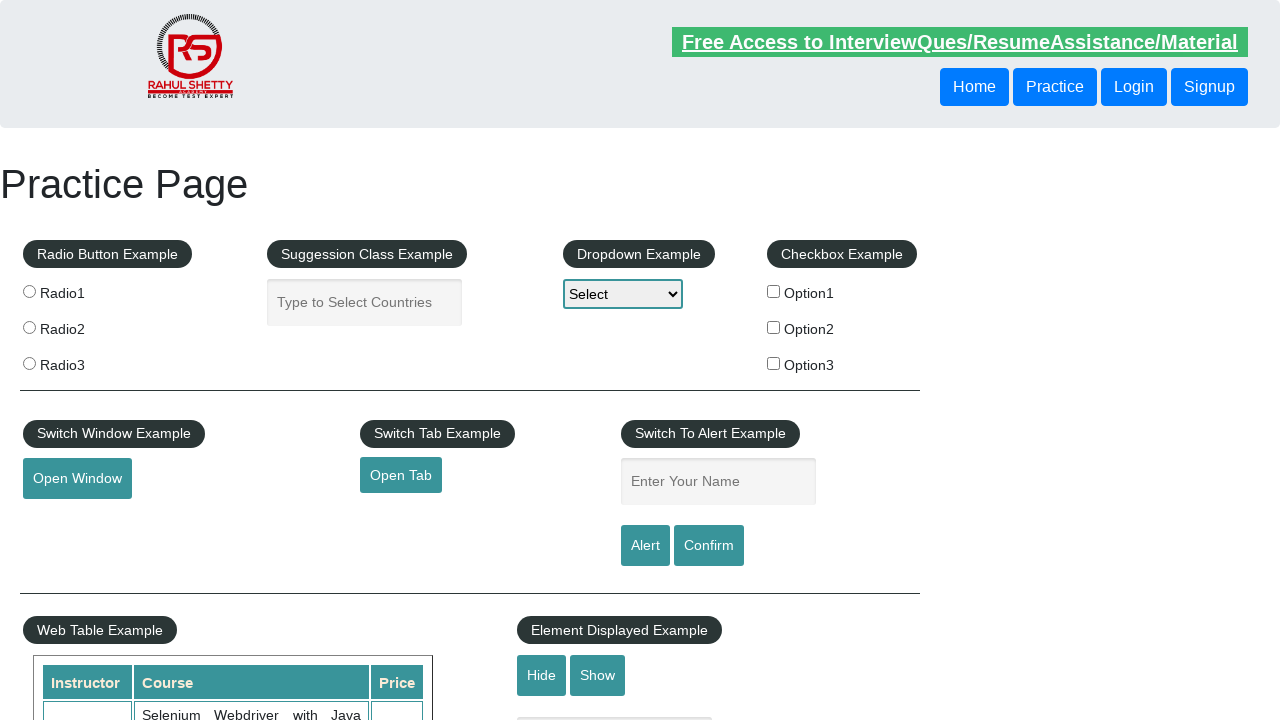

Found 5 links in first column footer
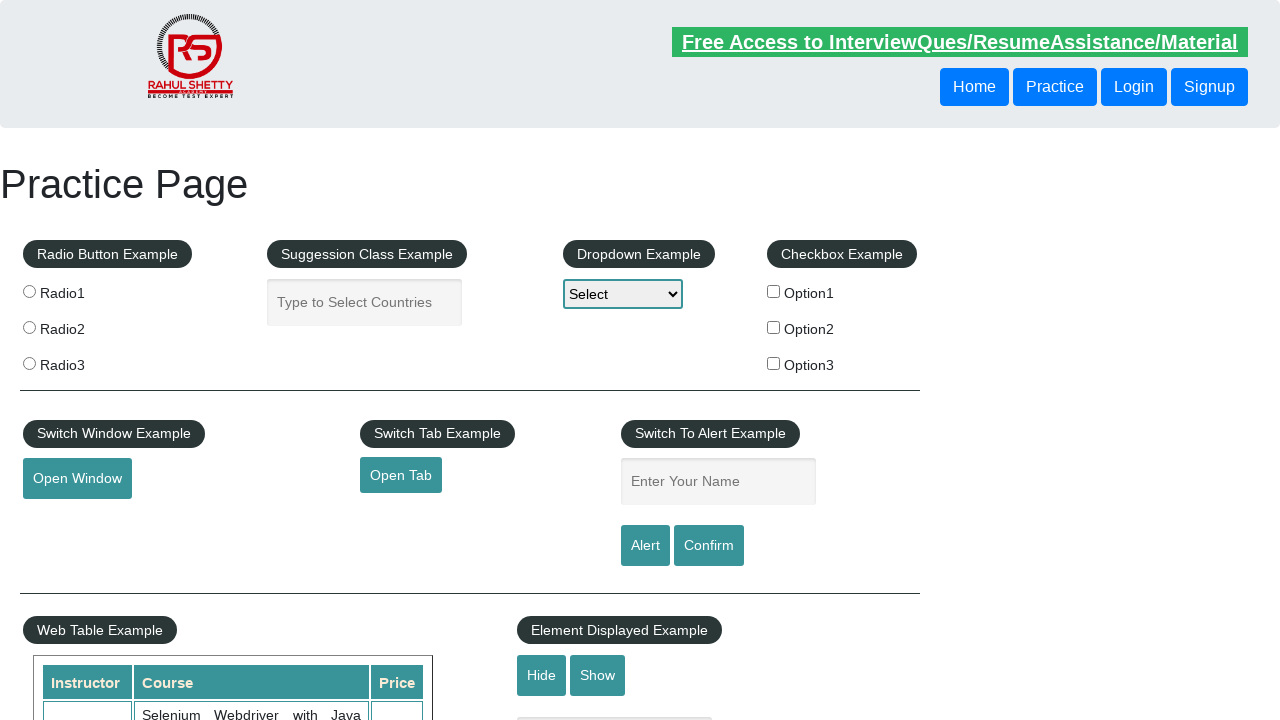

Located footer link 1 for opening in new tab
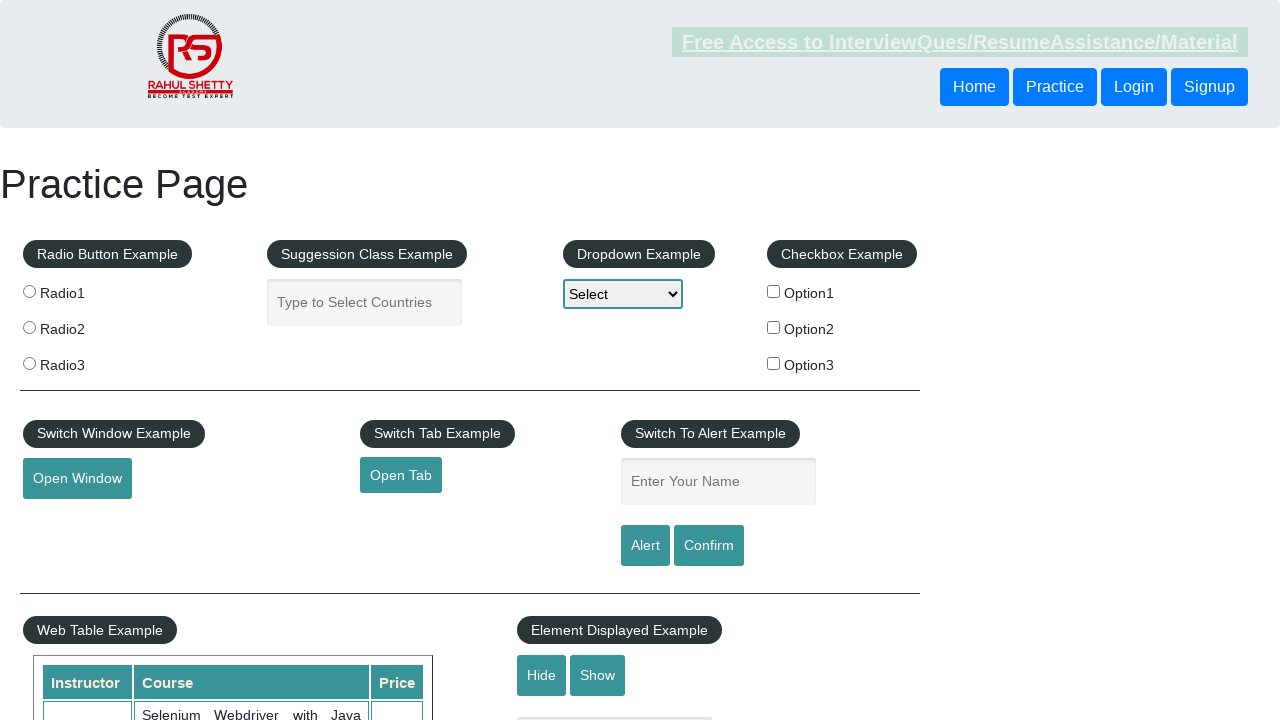

Opened footer link 1 in new tab using Ctrl+Click at (68, 520) on //*[@class=' footer_top_agile_w3ls gffoot footer_style']//td[1]//a >> nth=1
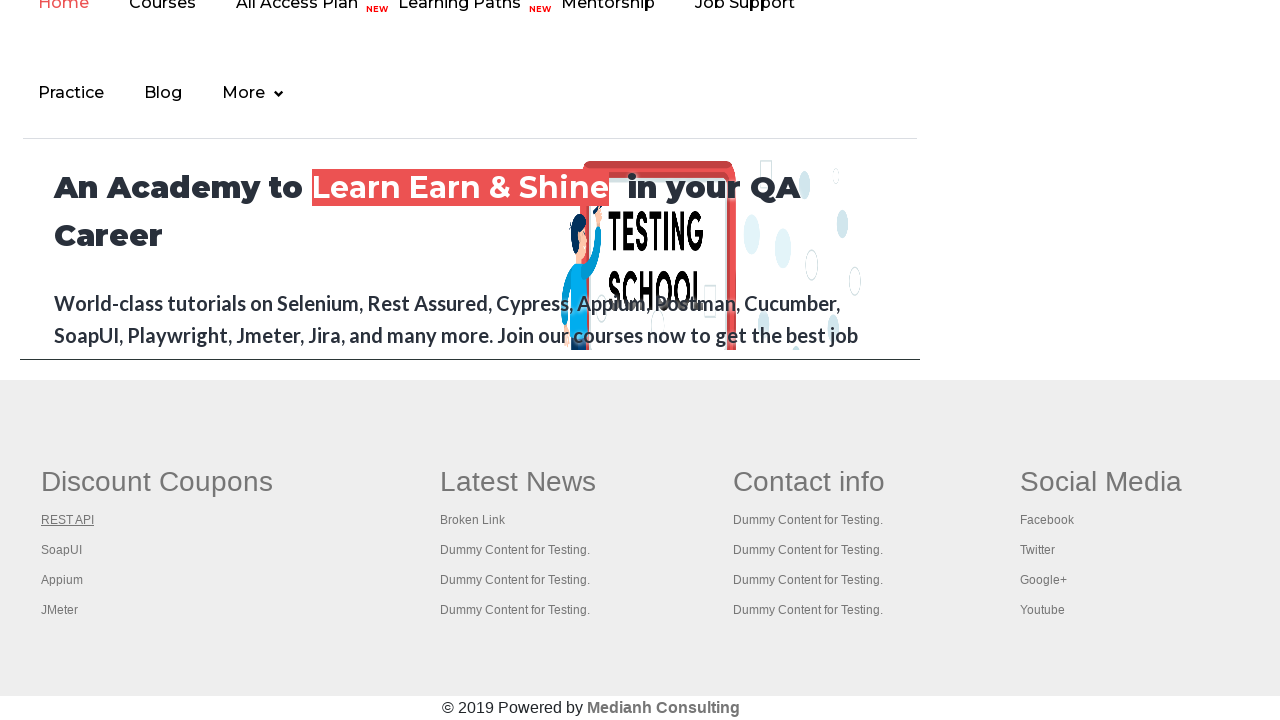

Located footer link 2 for opening in new tab
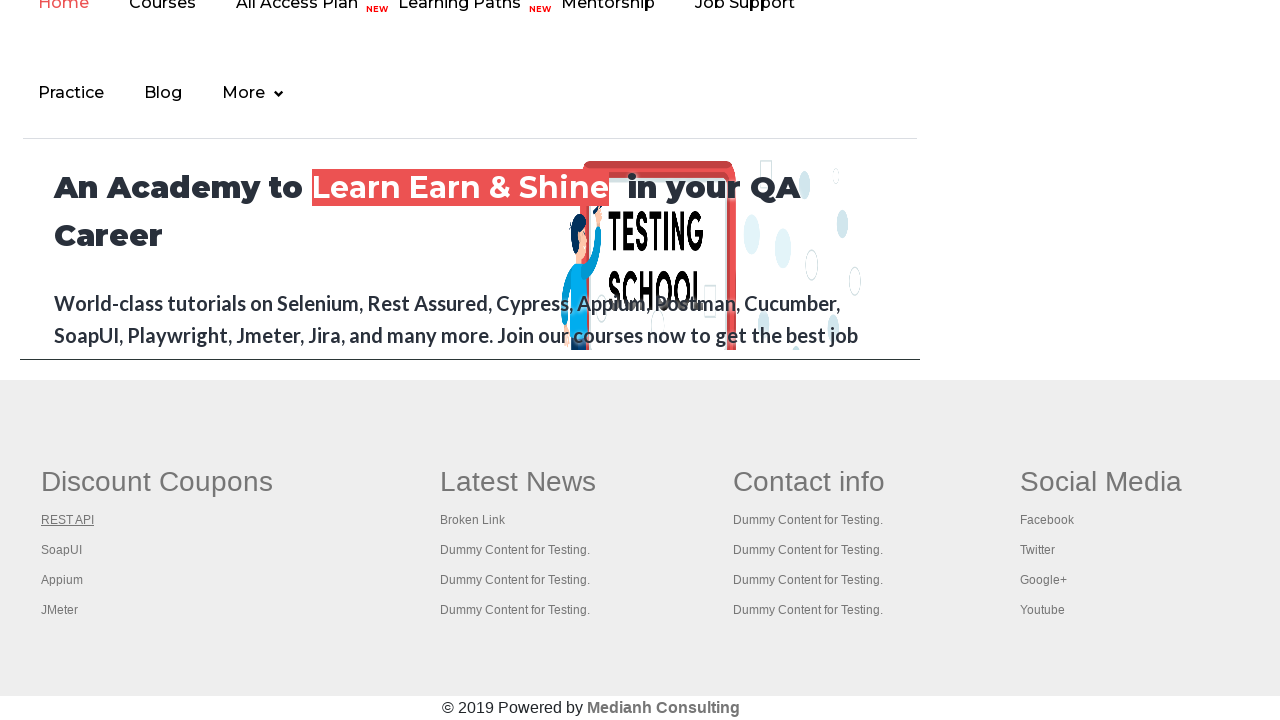

Opened footer link 2 in new tab using Ctrl+Click at (62, 550) on //*[@class=' footer_top_agile_w3ls gffoot footer_style']//td[1]//a >> nth=2
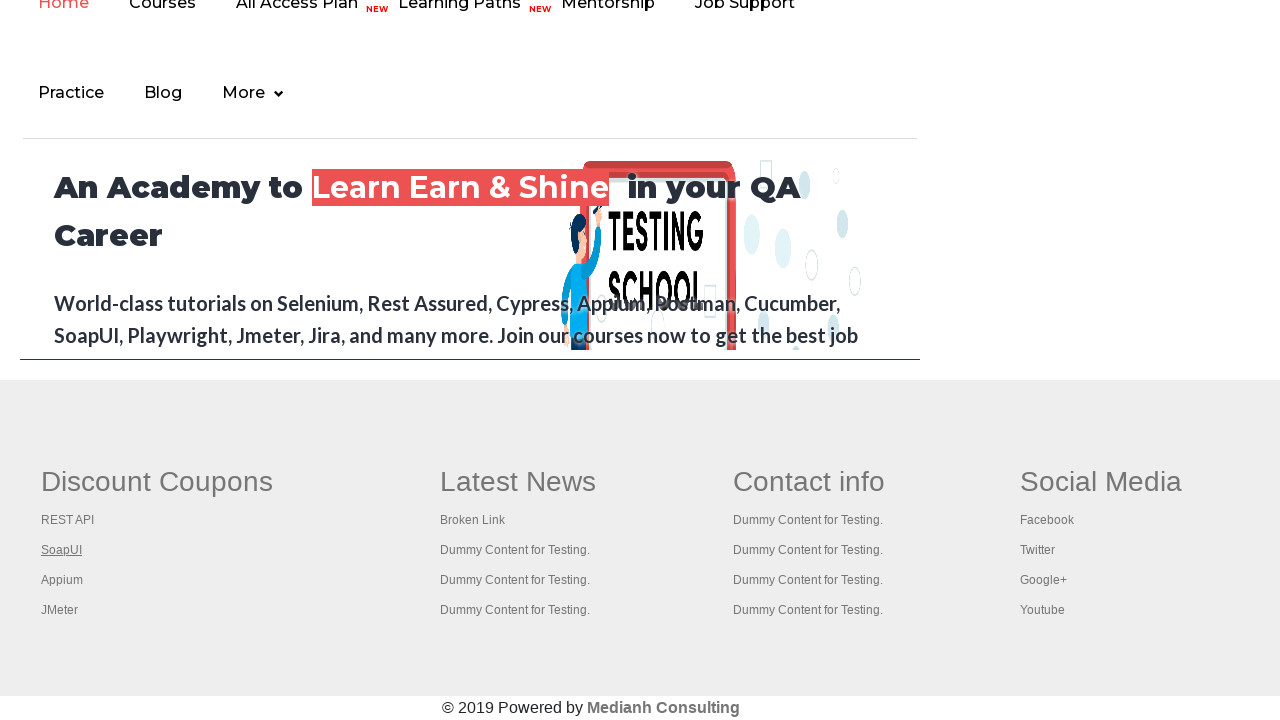

Located footer link 3 for opening in new tab
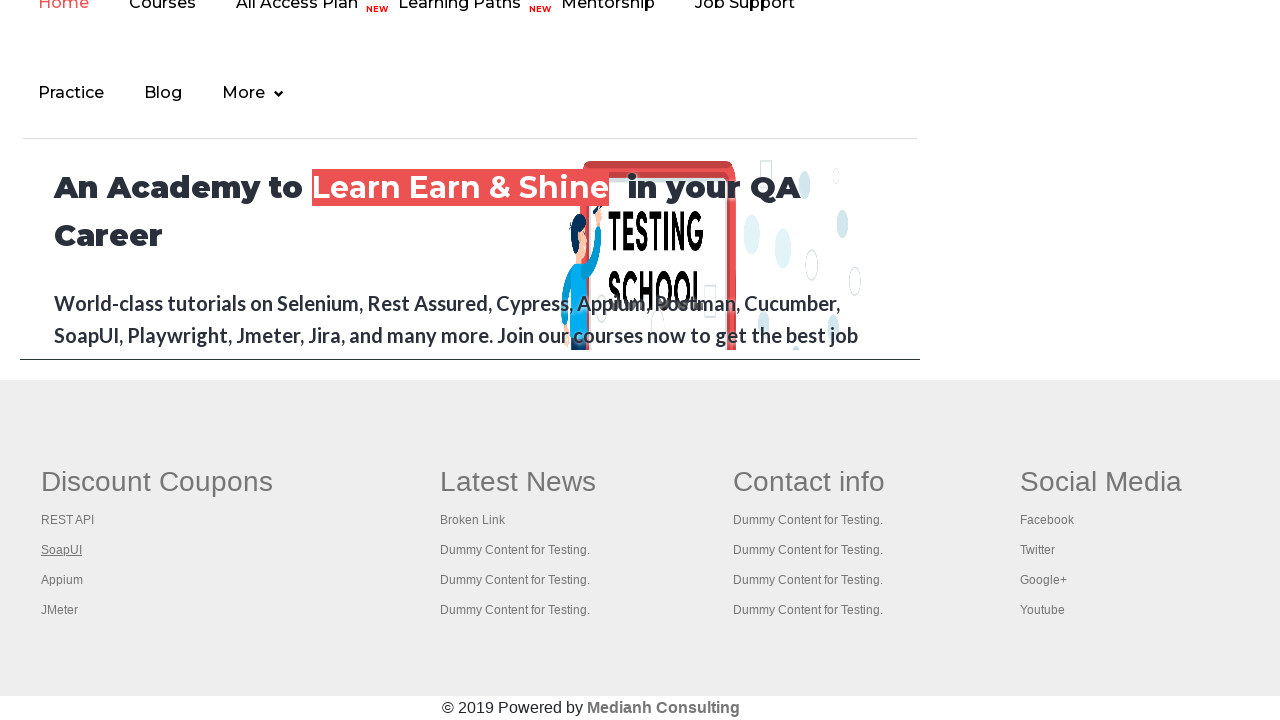

Opened footer link 3 in new tab using Ctrl+Click at (62, 580) on //*[@class=' footer_top_agile_w3ls gffoot footer_style']//td[1]//a >> nth=3
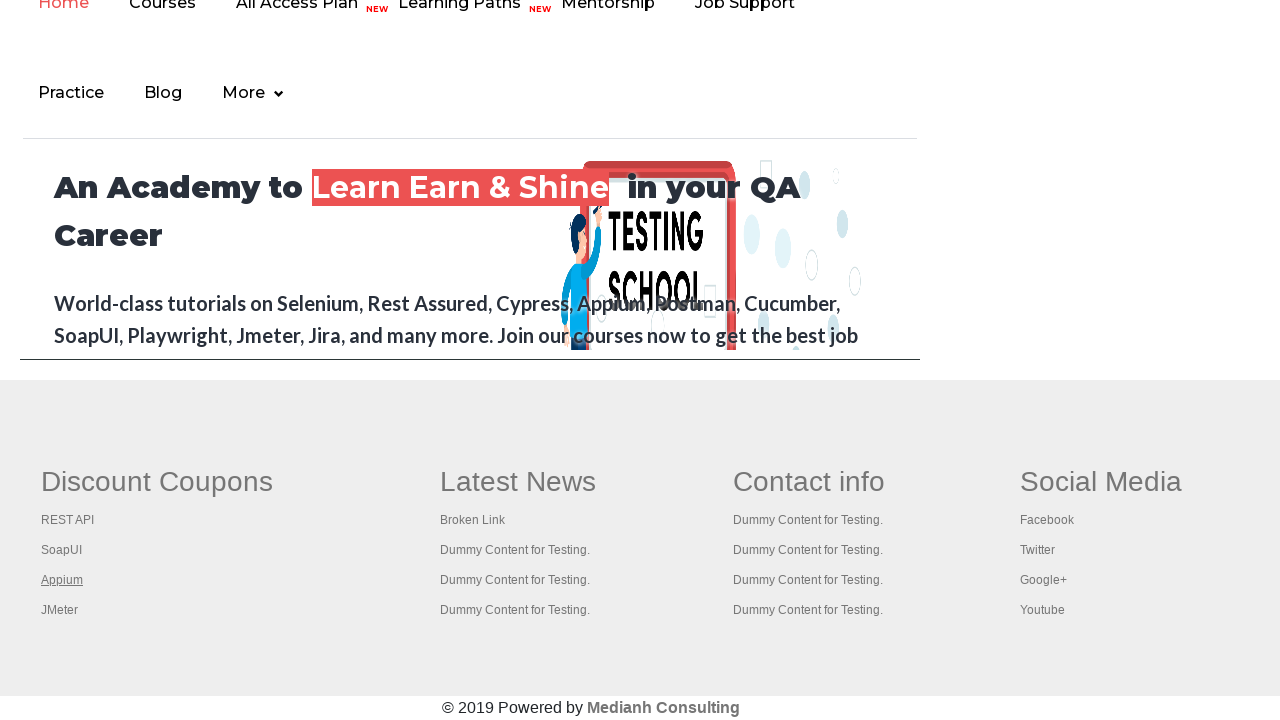

Located footer link 4 for opening in new tab
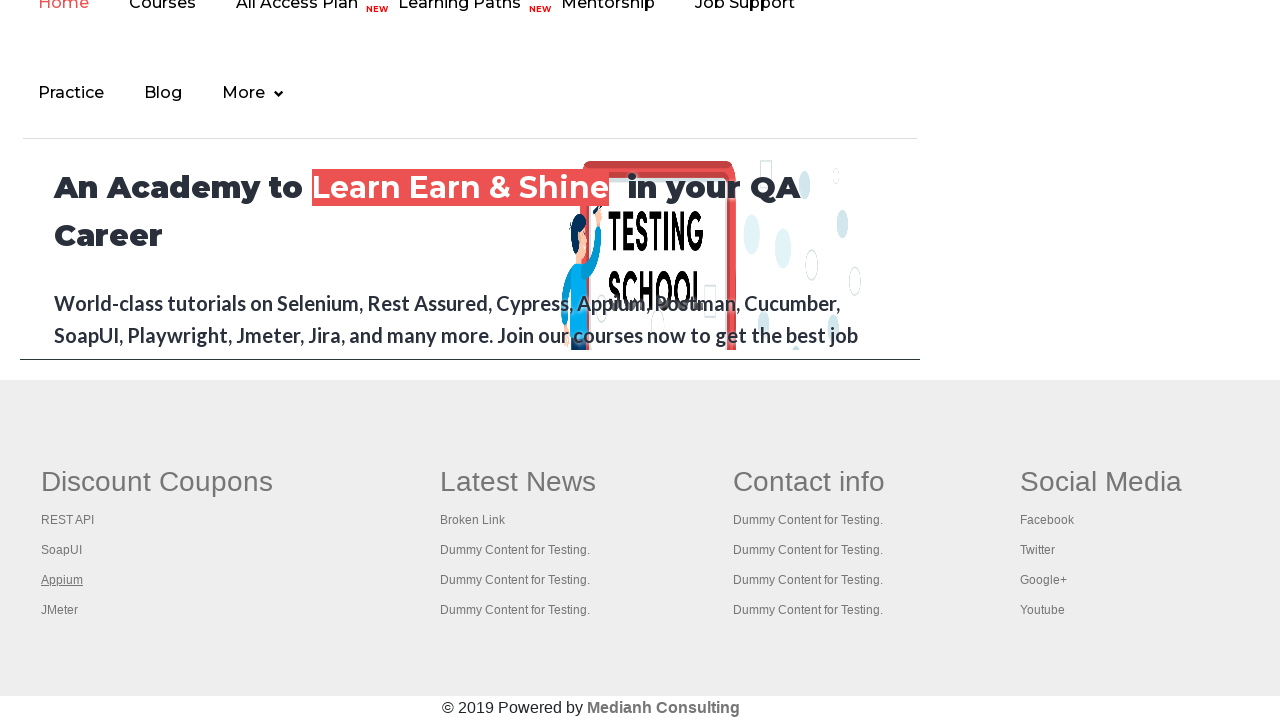

Opened footer link 4 in new tab using Ctrl+Click at (60, 610) on //*[@class=' footer_top_agile_w3ls gffoot footer_style']//td[1]//a >> nth=4
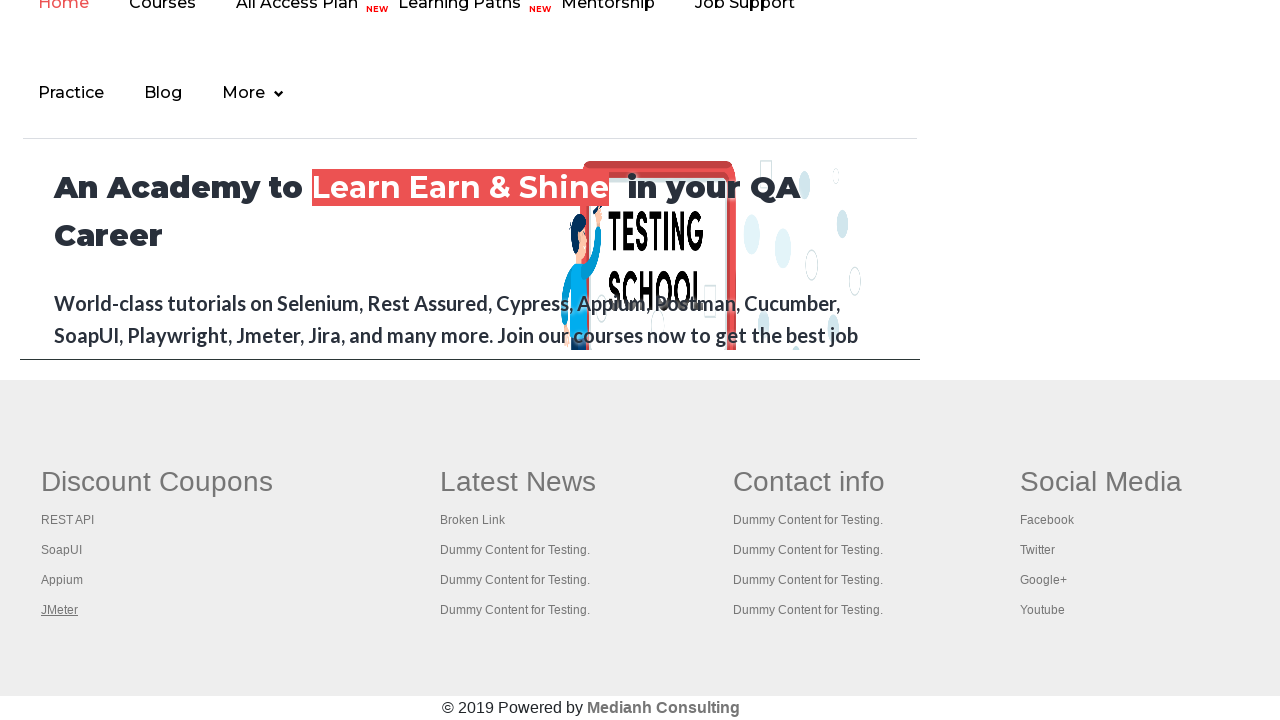

Waited 5 seconds for new tabs to load
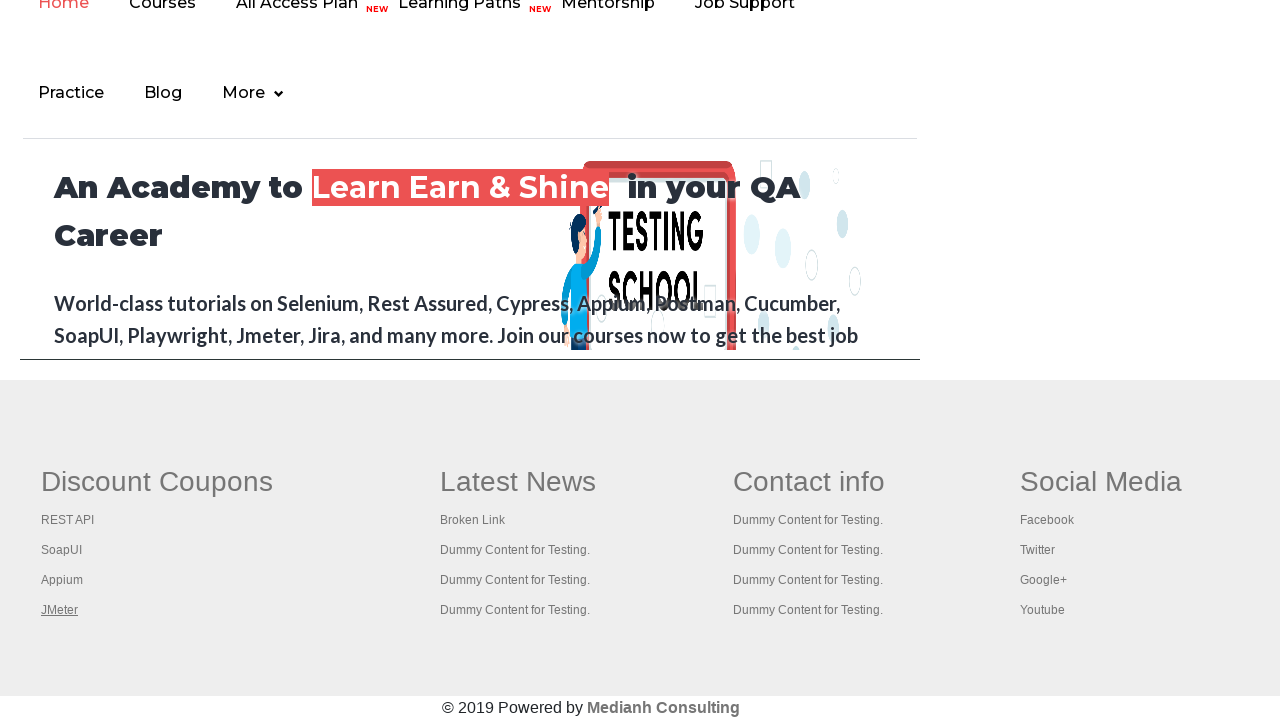

Retrieved all open pages/tabs (5 total)
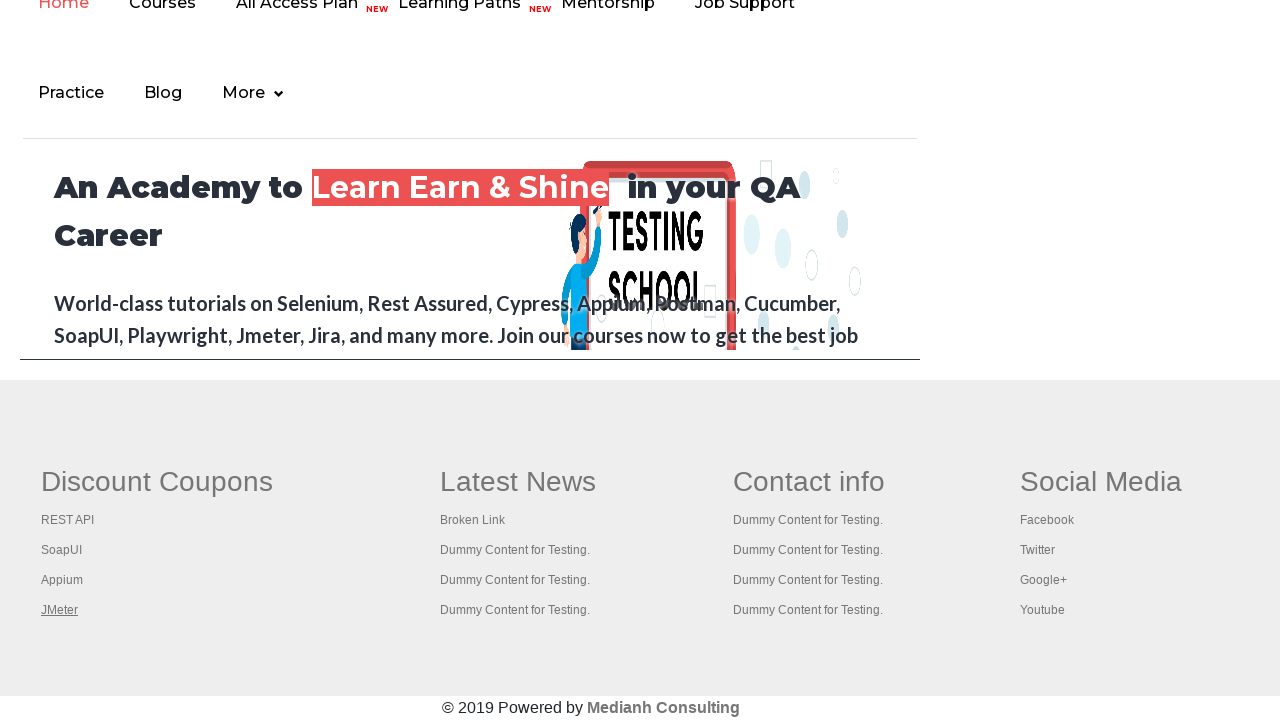

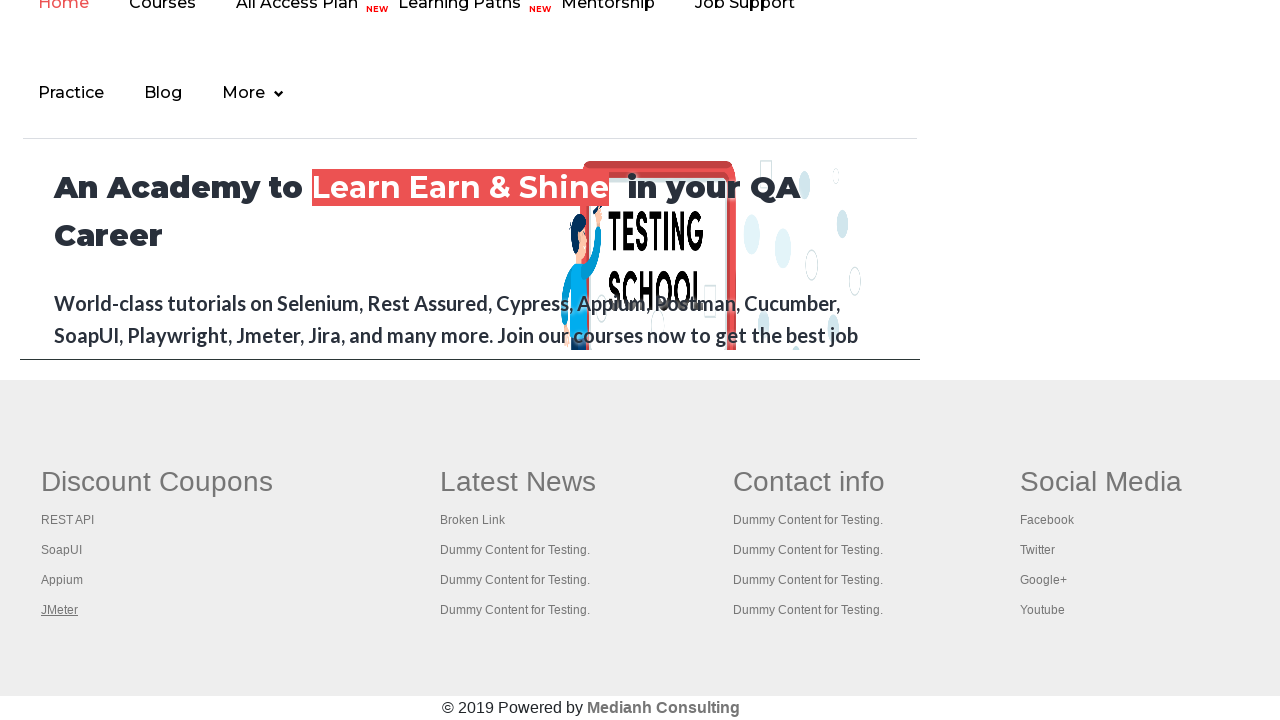